Fills out a Panda Express guest experience survey by entering a receipt code, navigating through survey pages, selecting radio button options, and providing email addresses

Starting URL: https://www.pandaguestexperience.com/

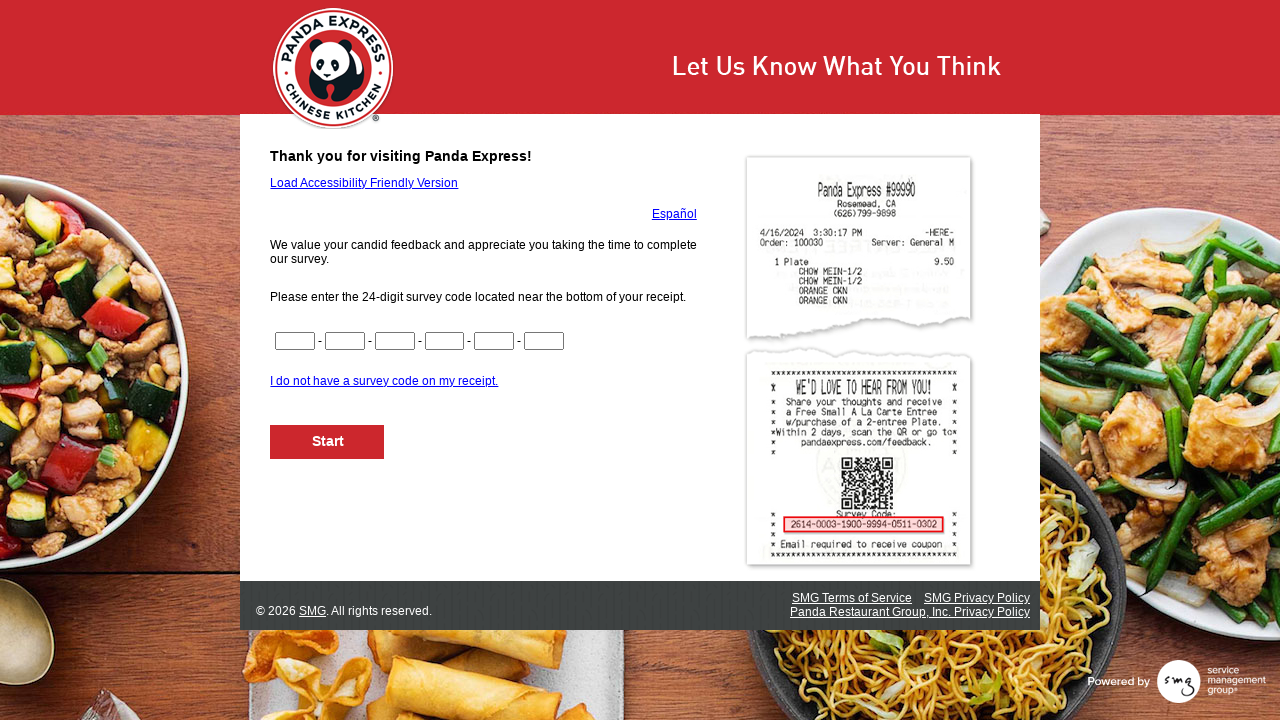

Filled first receipt code field (CN1) with '1623' on //*[@id='CN1']
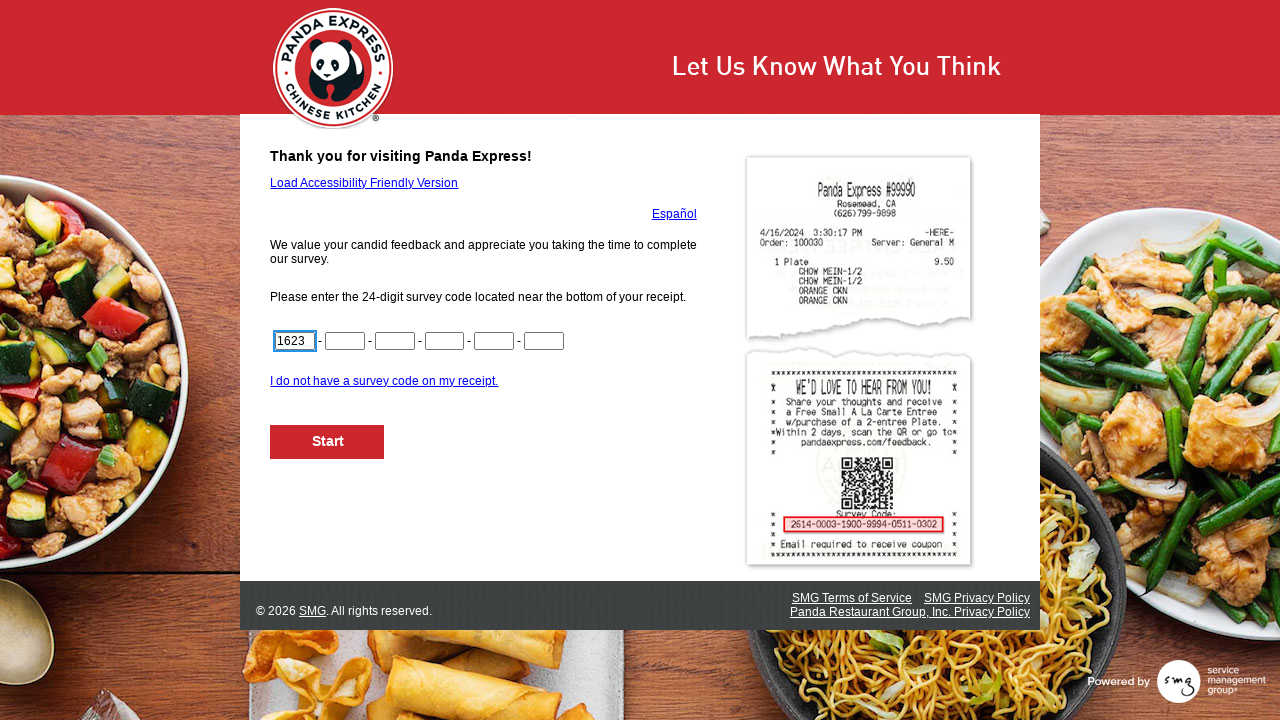

Filled second receipt code field (CN2) with '6538' on //*[@id='CN2']
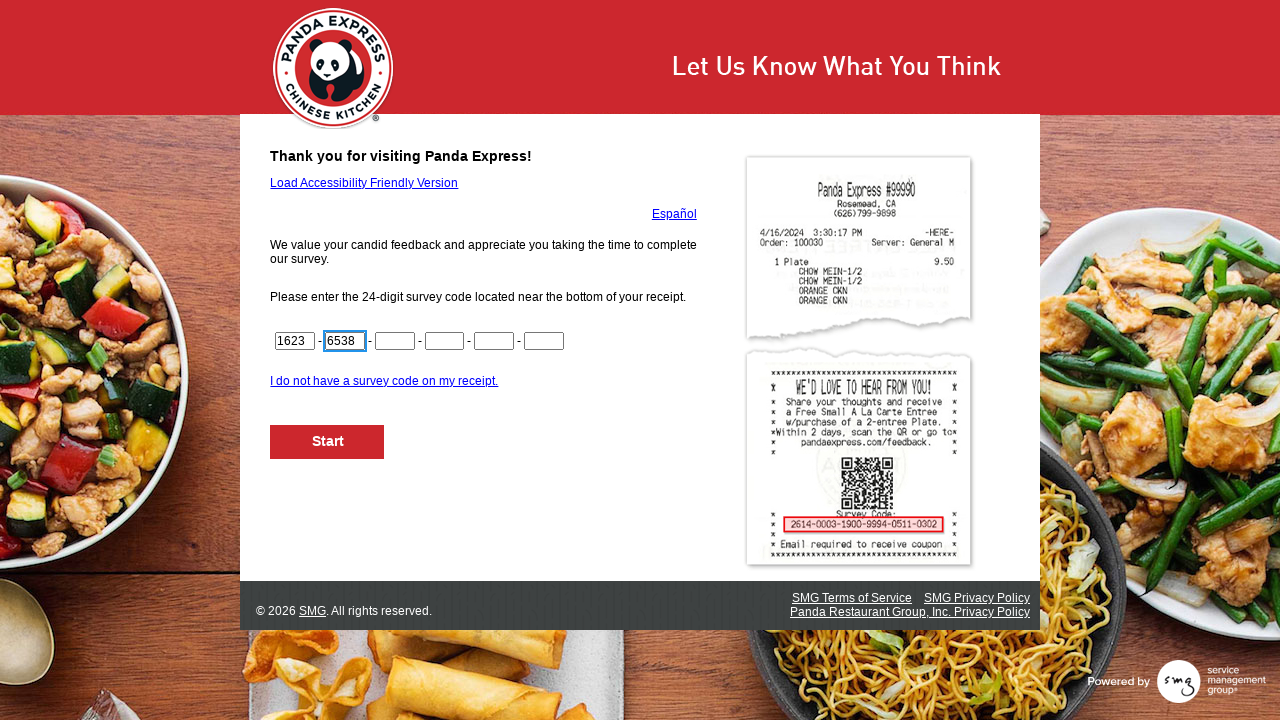

Filled third receipt code field (CN3) with '2787' on //*[@id='CN3']
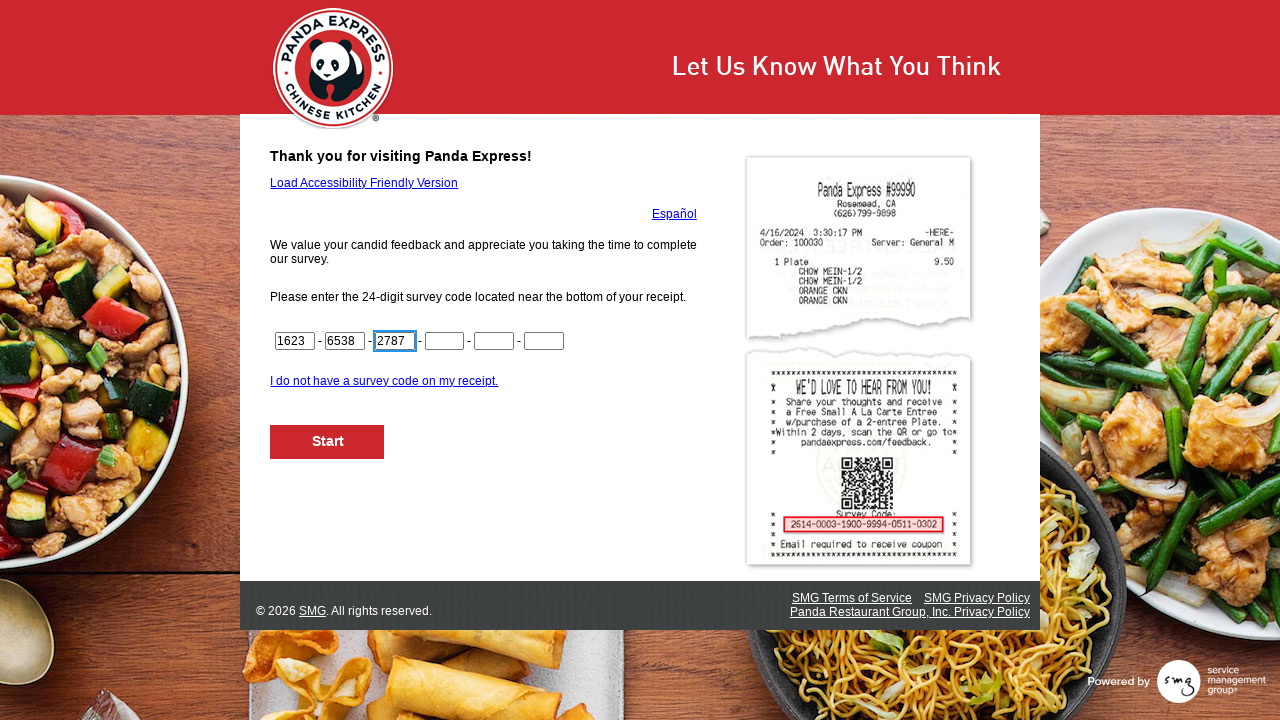

Filled fourth receipt code field (CN4) with '0338' on //*[@id='CN4']
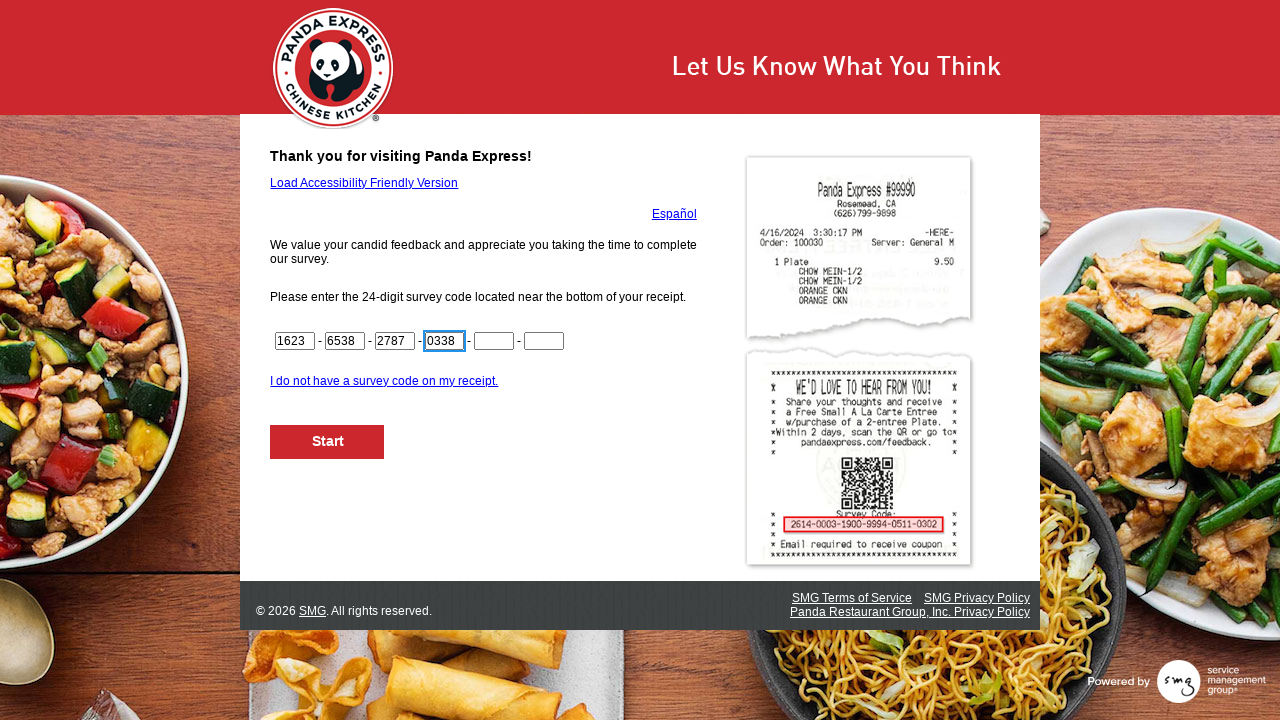

Filled fifth receipt code field (CN5) with '0412' on //*[@id='CN5']
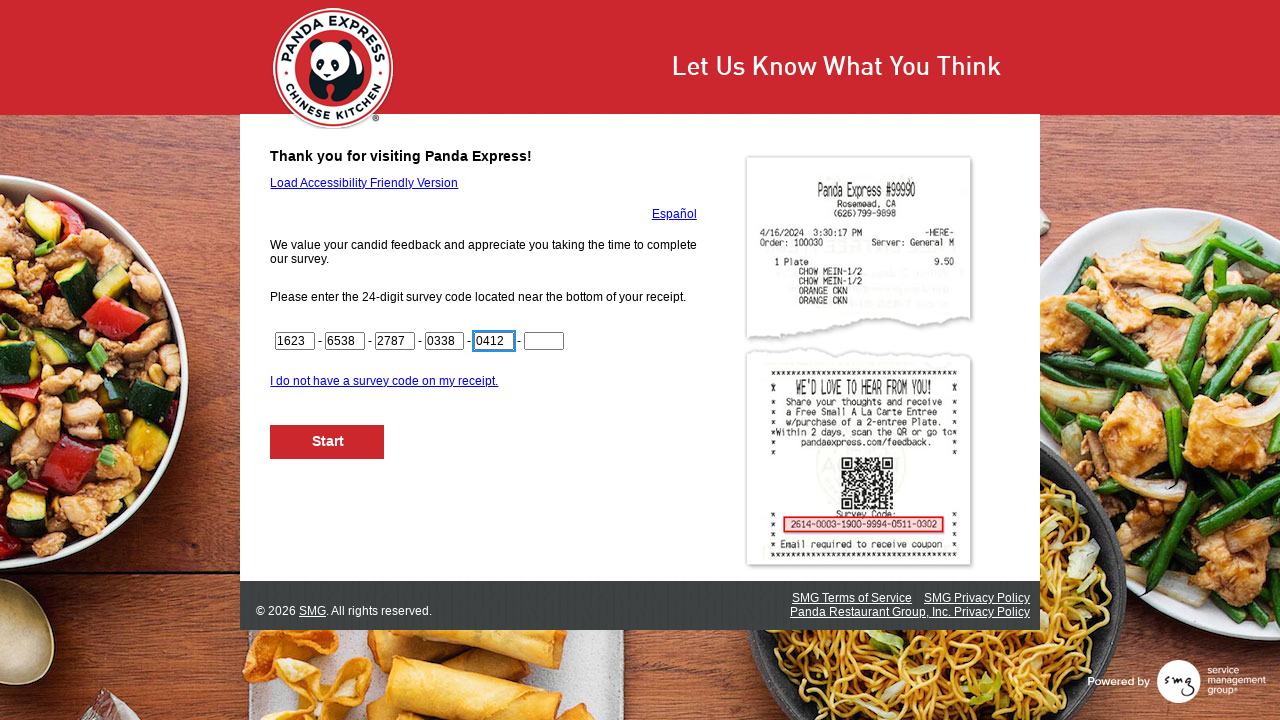

Filled sixth receipt code field (CN6) with '05' on //*[@id='CN6']
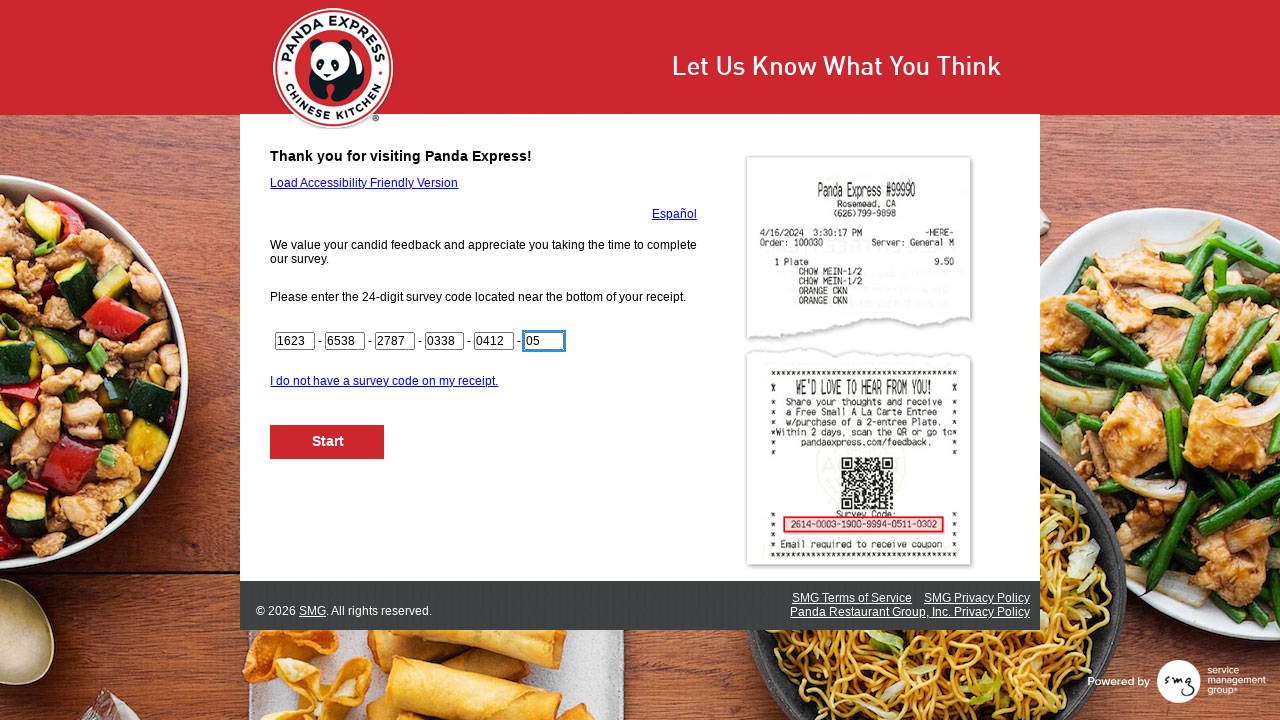

Clicked Next button to start survey at (328, 442) on #NextButton
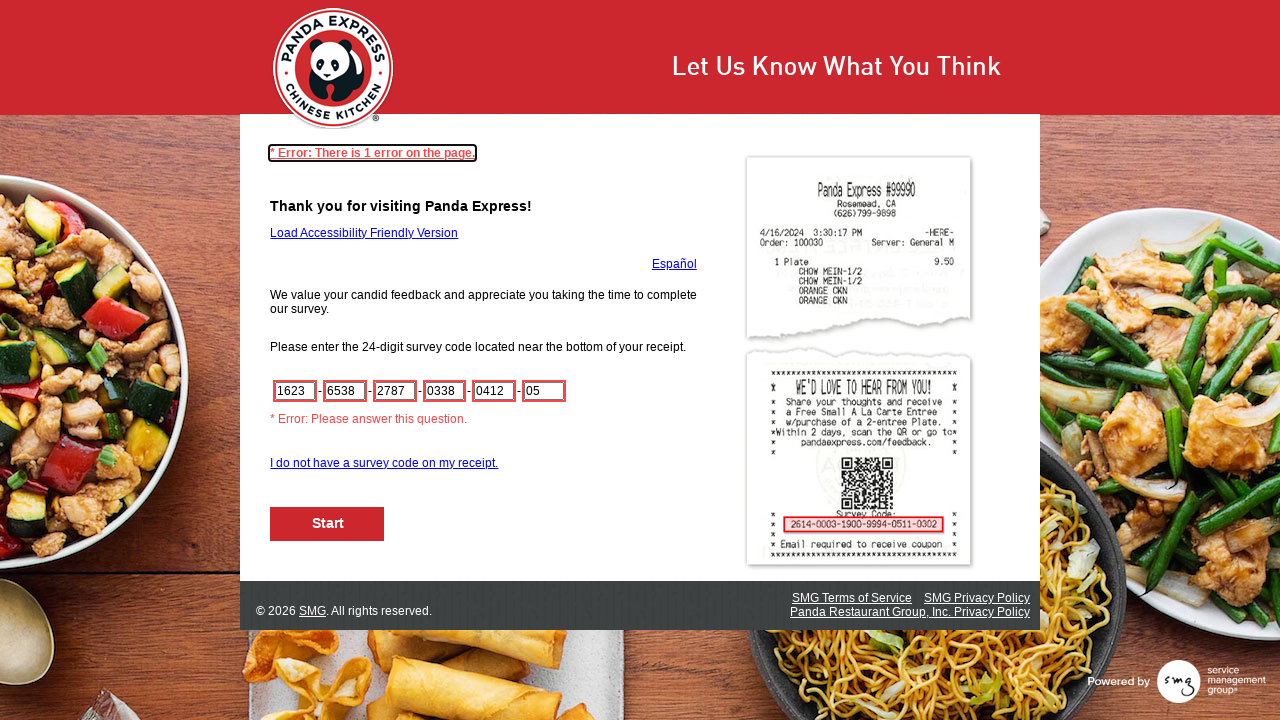

Clicked Next button to continue to next survey page at (328, 524) on #NextButton
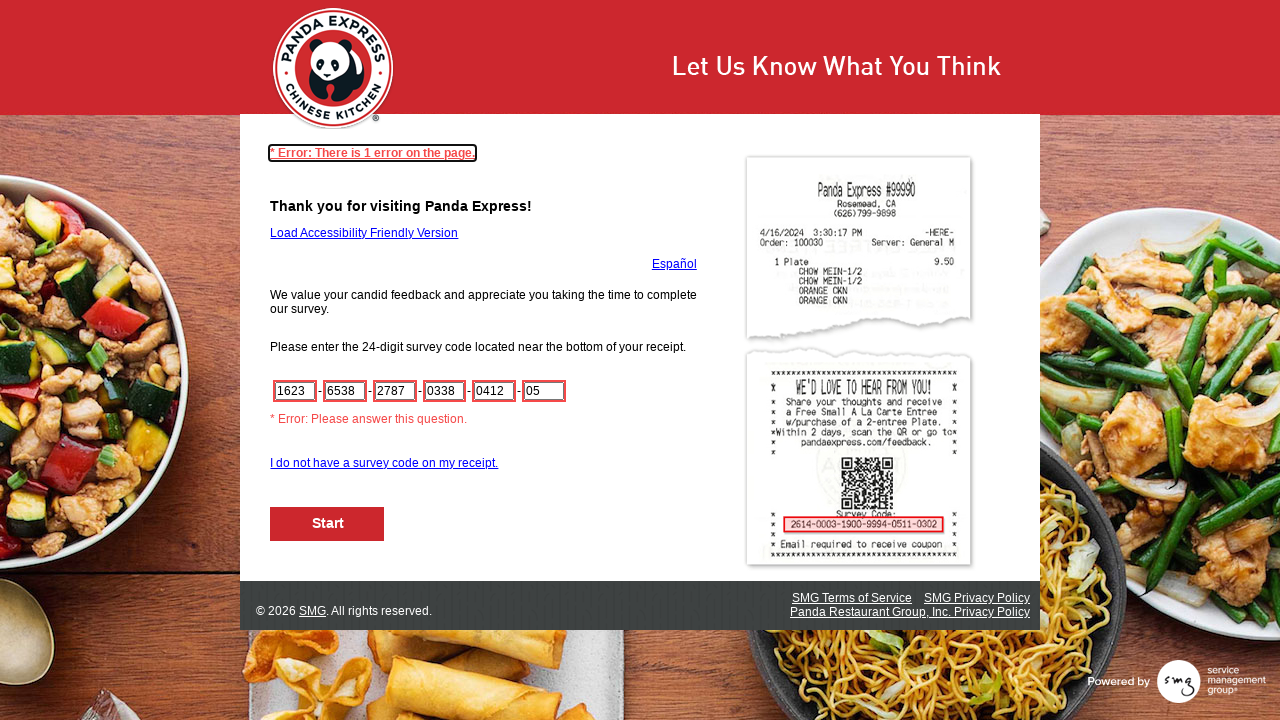

Clicked Next button to continue to next survey page at (328, 524) on #NextButton
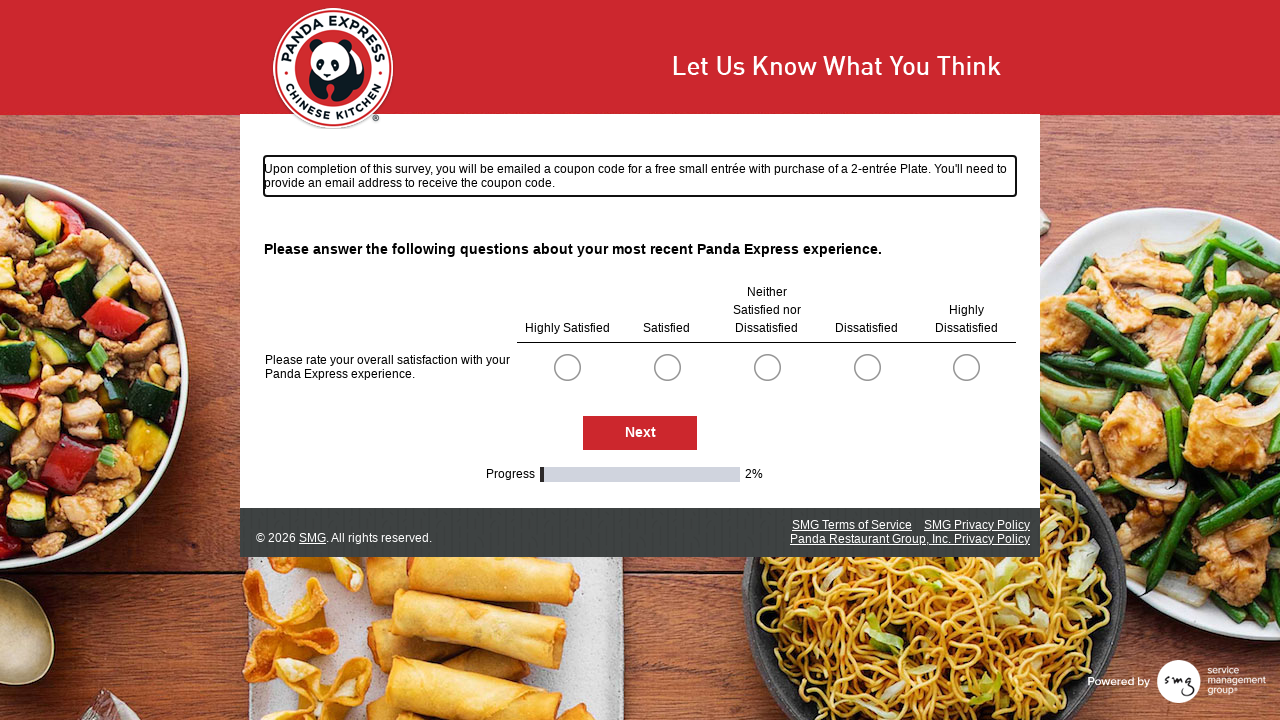

Selected radio button option at index 0
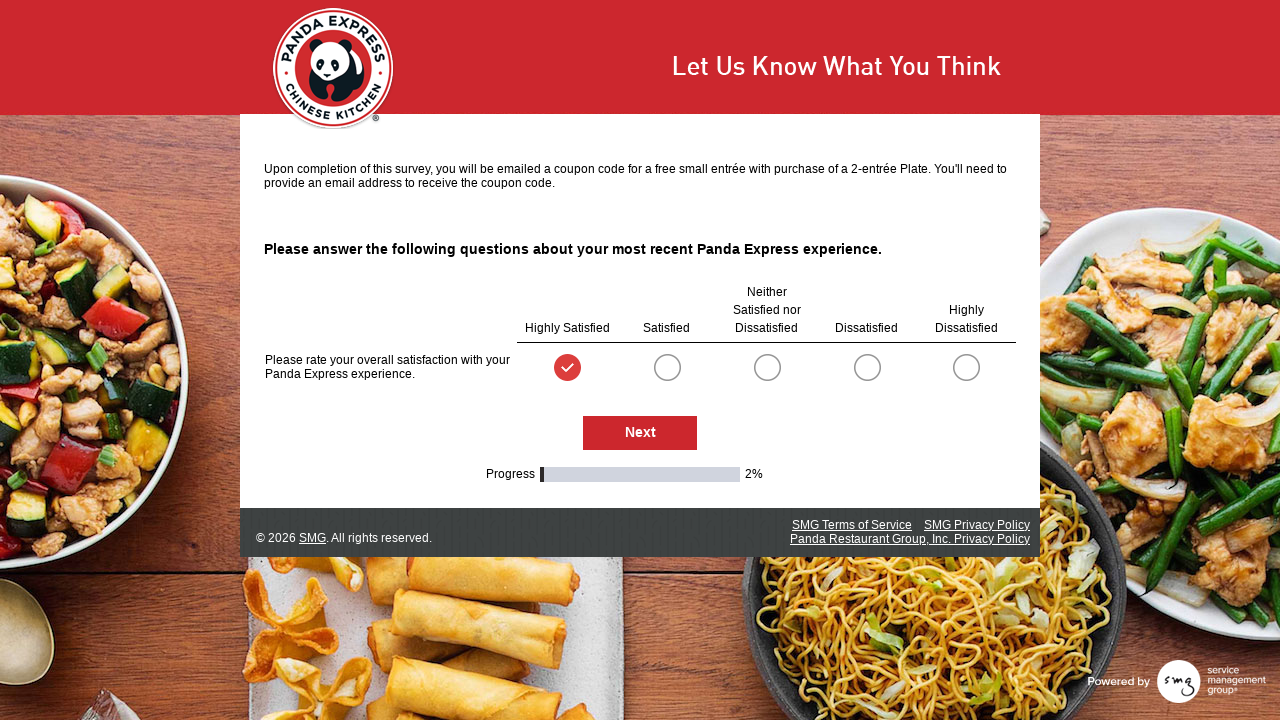

Clicked Next button to continue to next survey page at (640, 433) on #NextButton
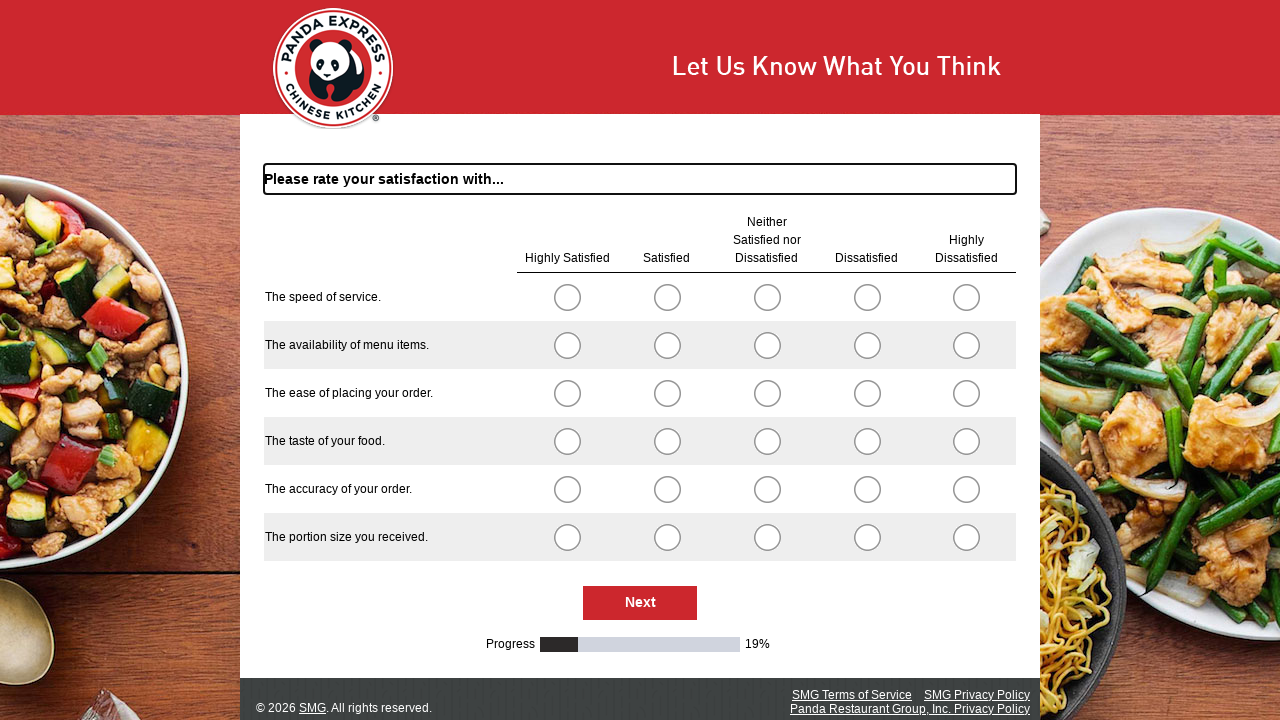

Selected radio button option at index 0
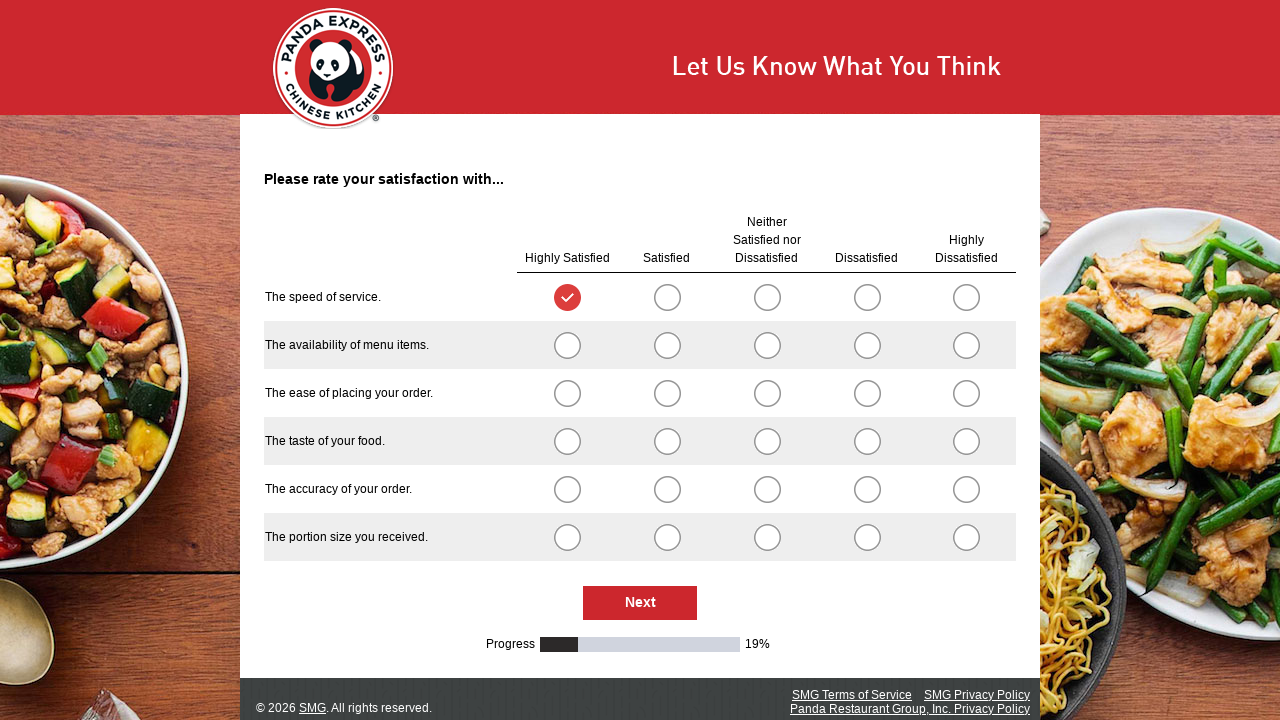

Selected radio button option at index 5
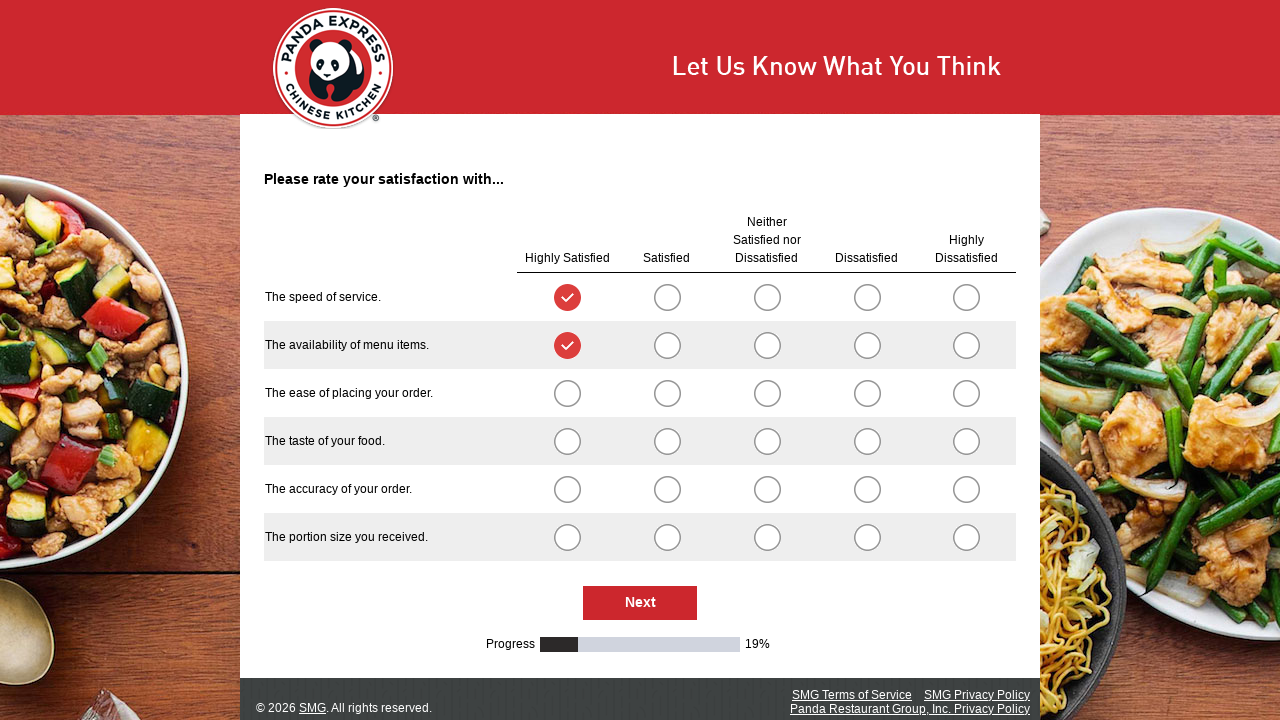

Selected radio button option at index 10
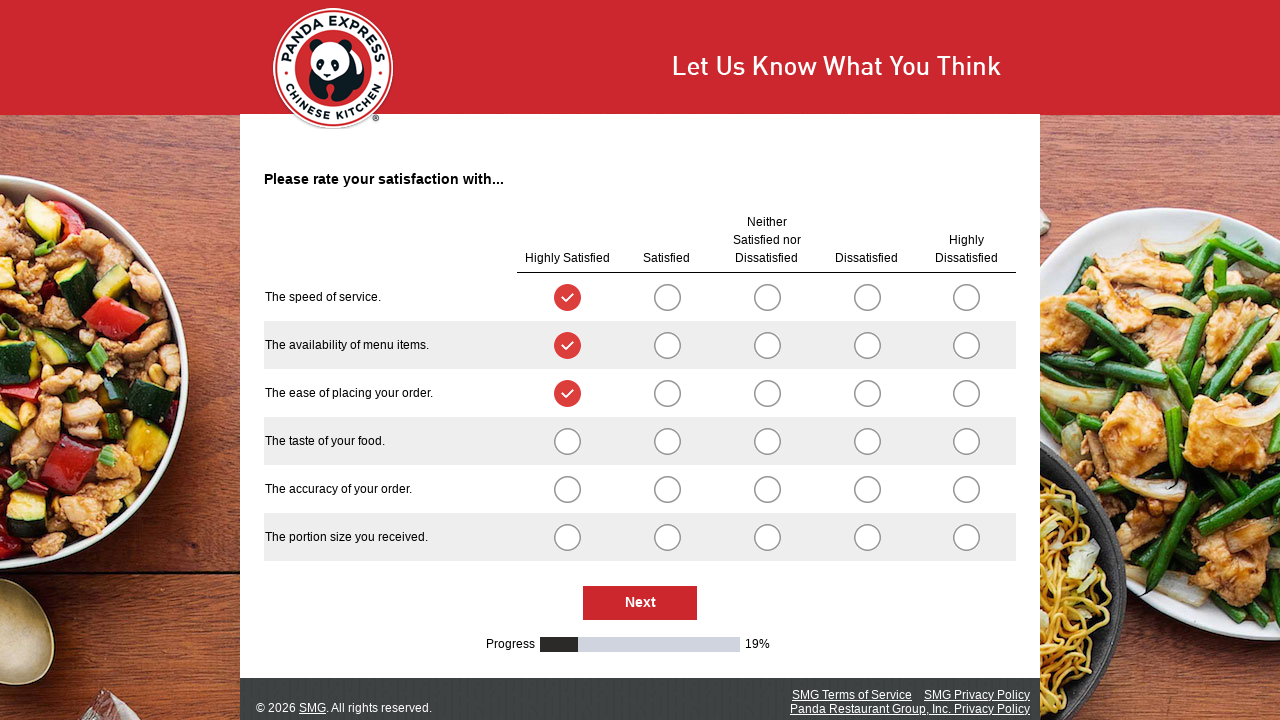

Selected radio button option at index 15
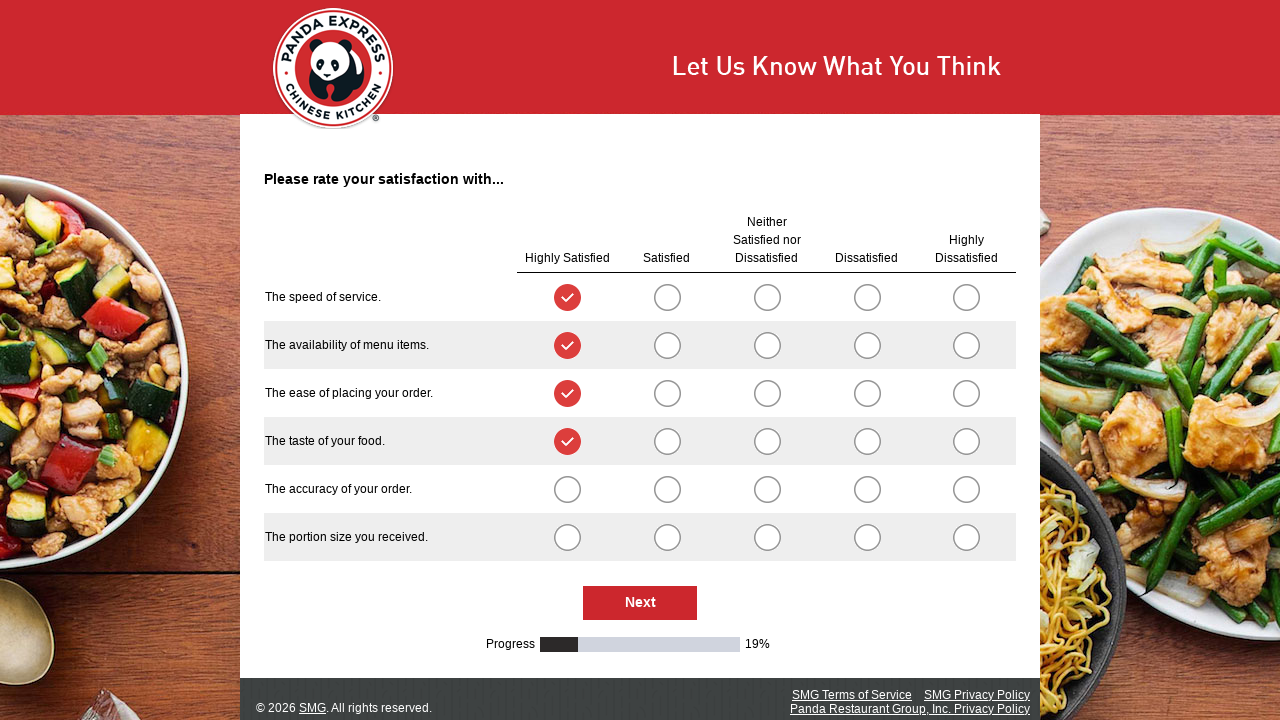

Selected radio button option at index 20
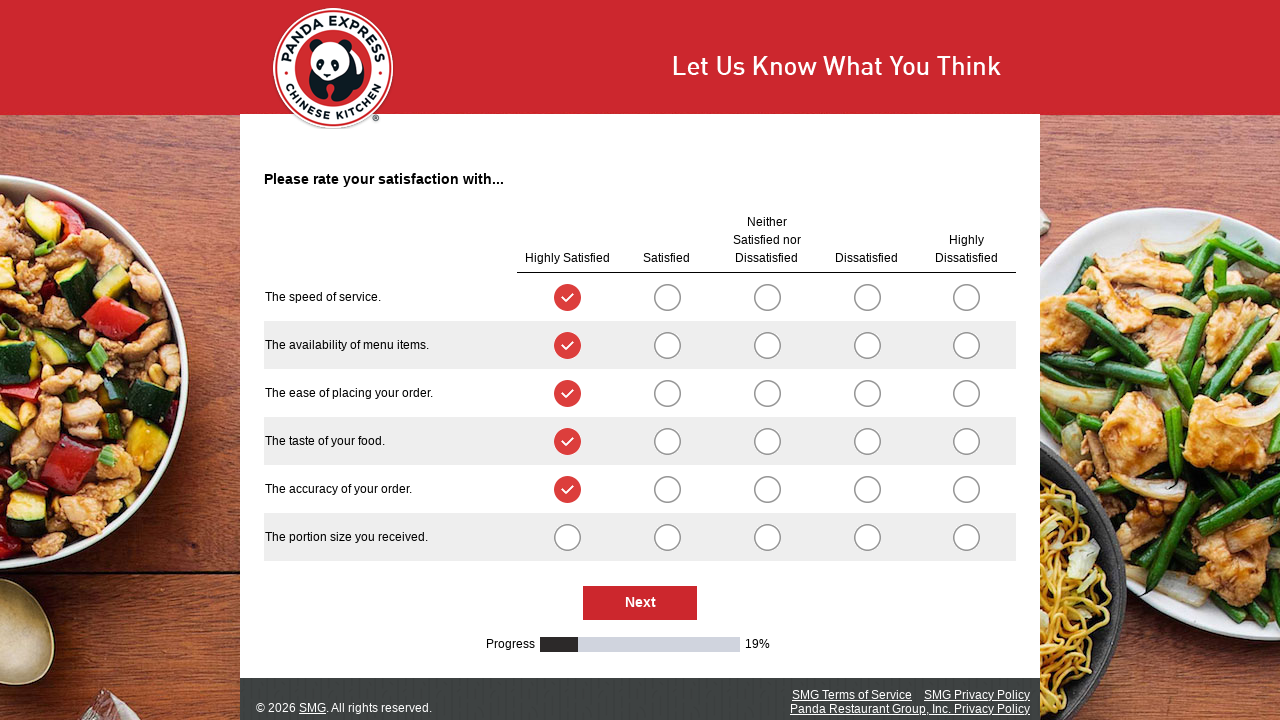

Selected radio button option at index 25
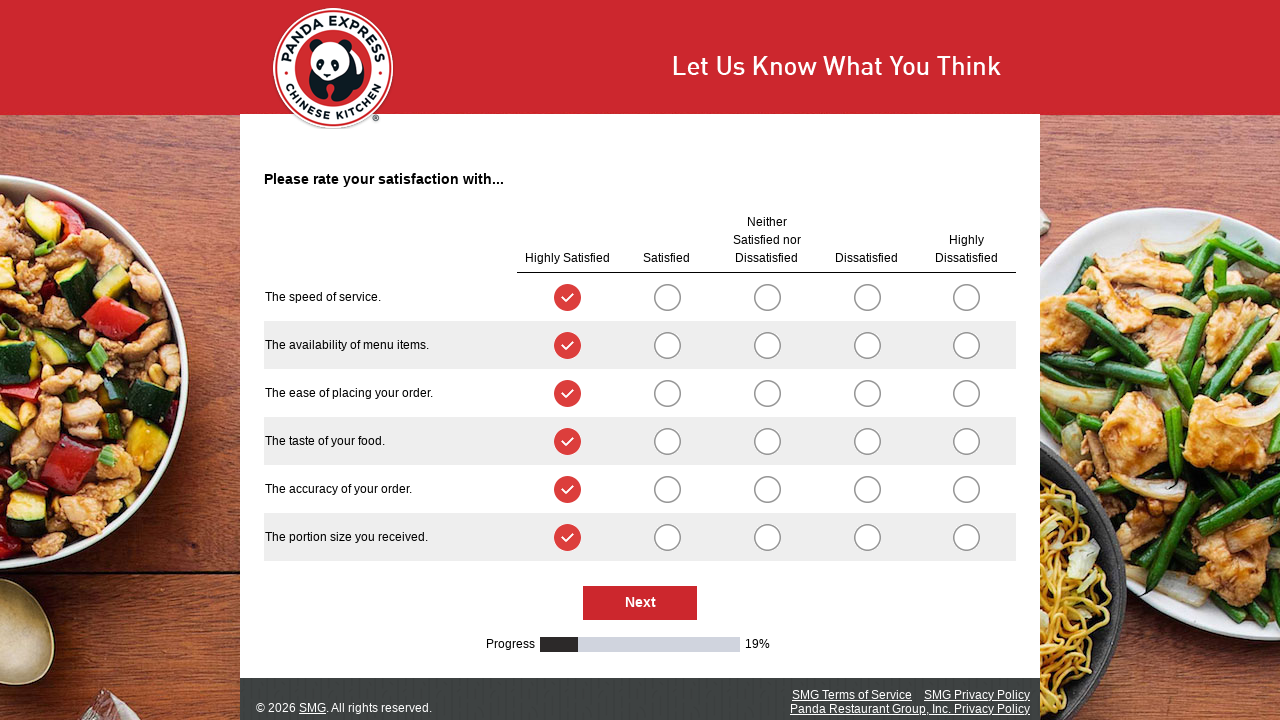

Clicked Next button to continue to next survey page at (640, 603) on #NextButton
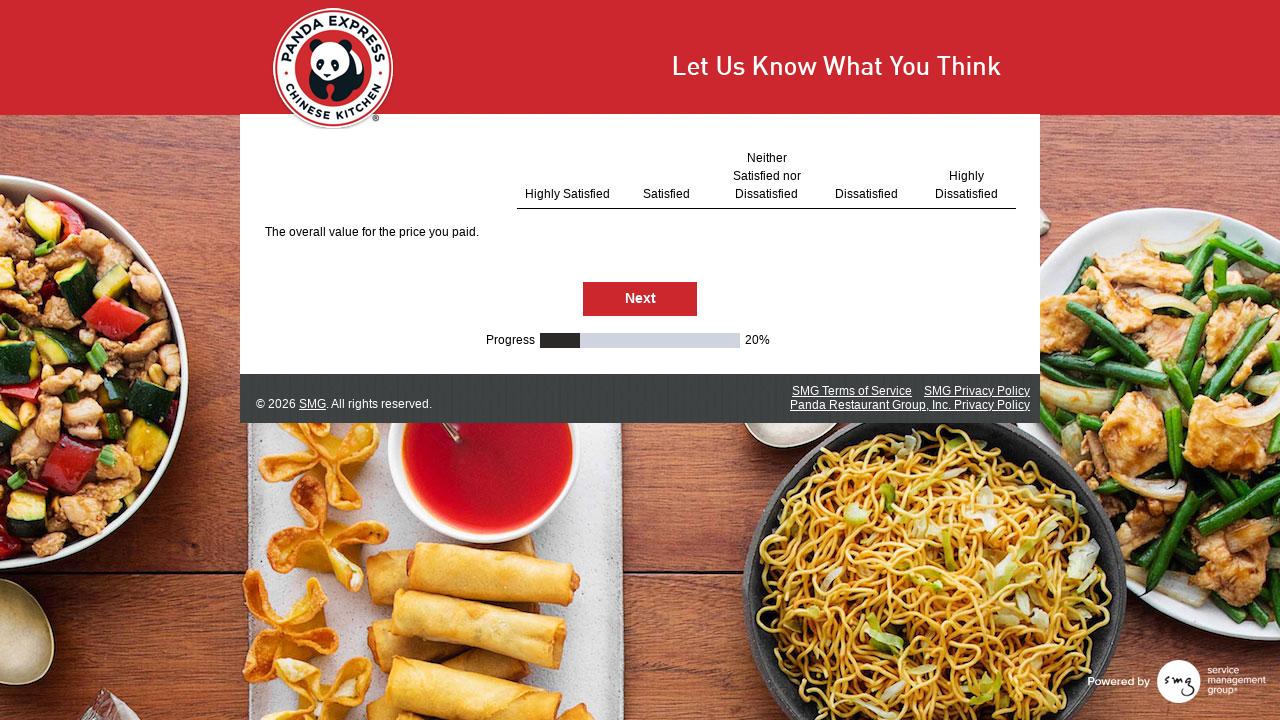

Selected radio button option at index 0
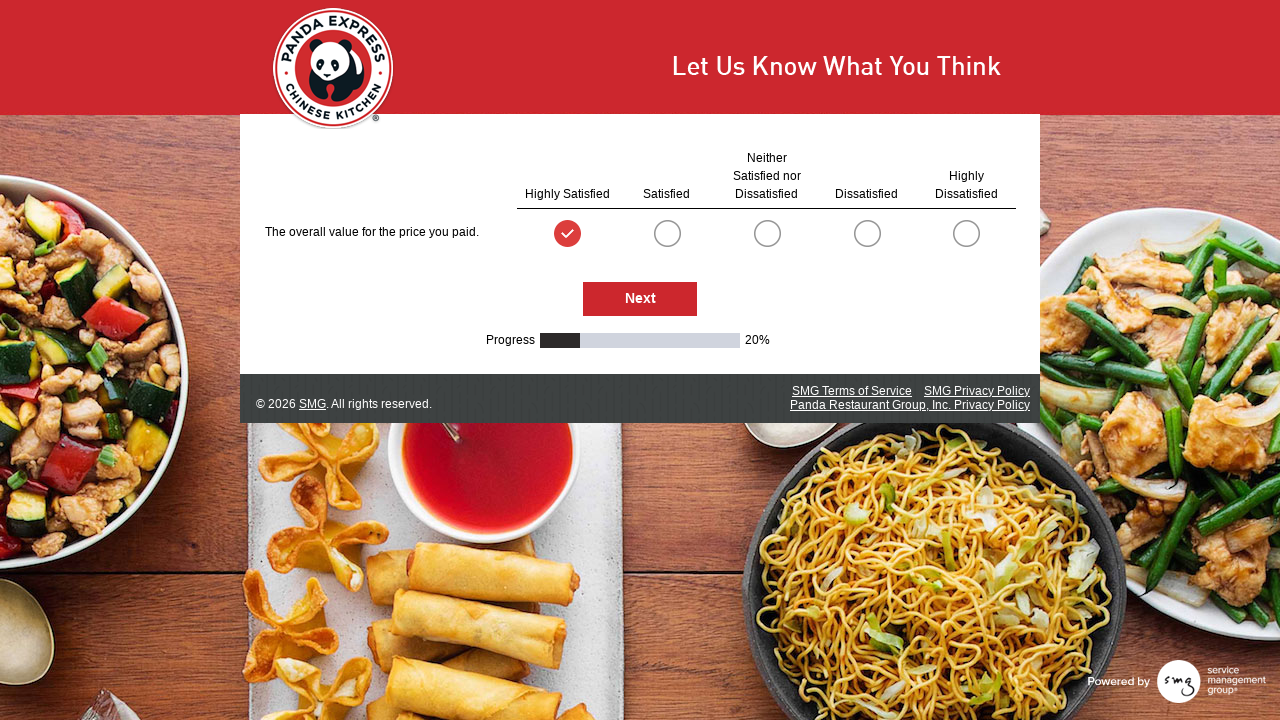

Clicked Next button to continue to next survey page at (640, 299) on #NextButton
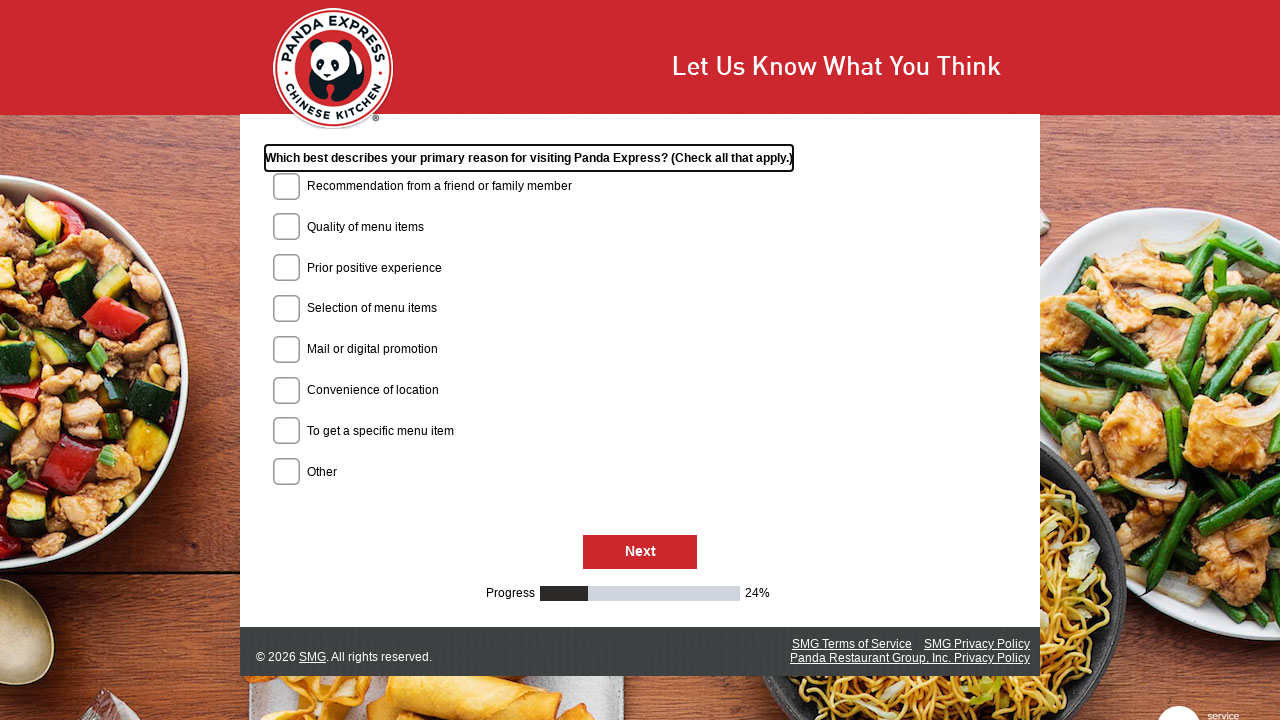

Clicked Next button to continue to next survey page at (640, 553) on #NextButton
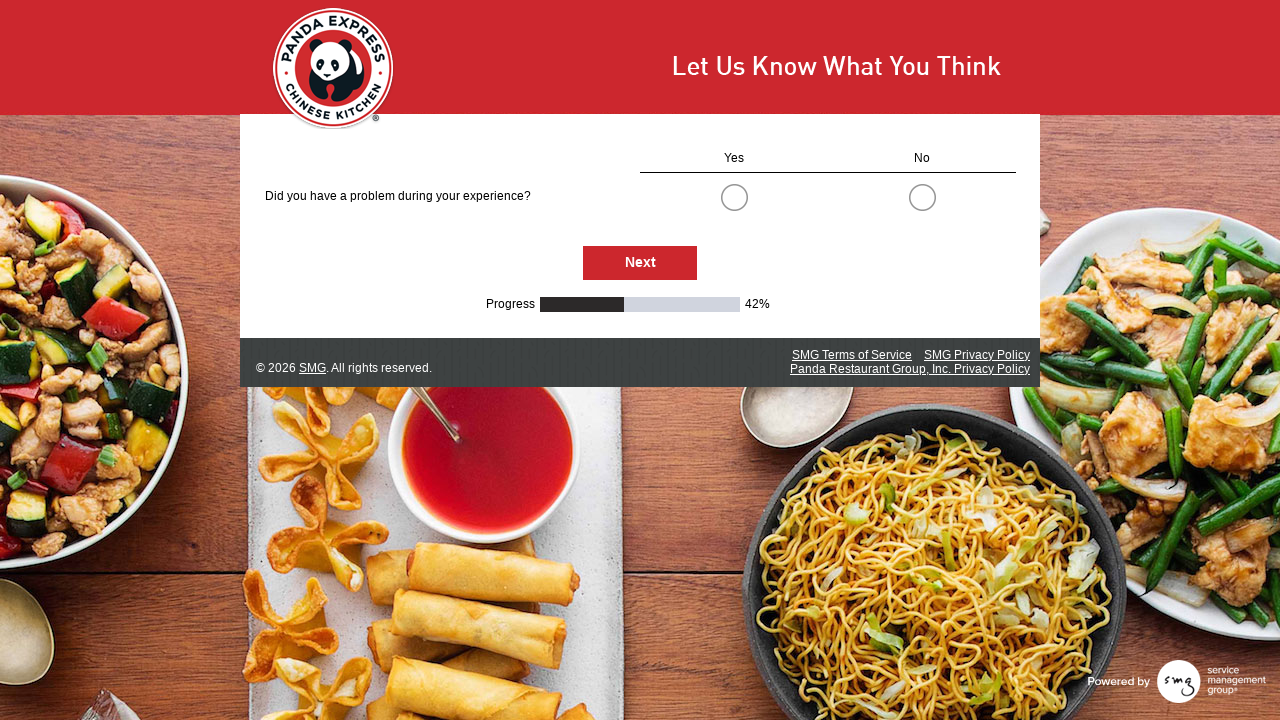

Selected radio button option at index 0
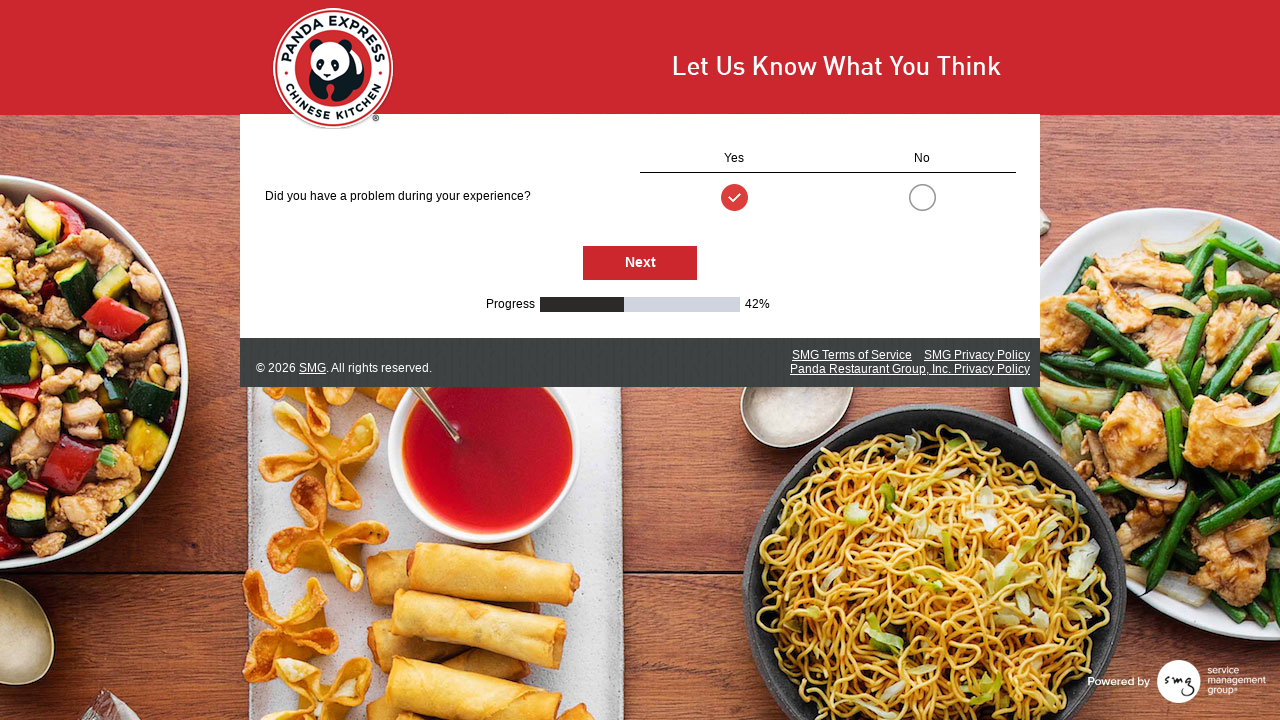

Selected second radio button option (only 2 options available)
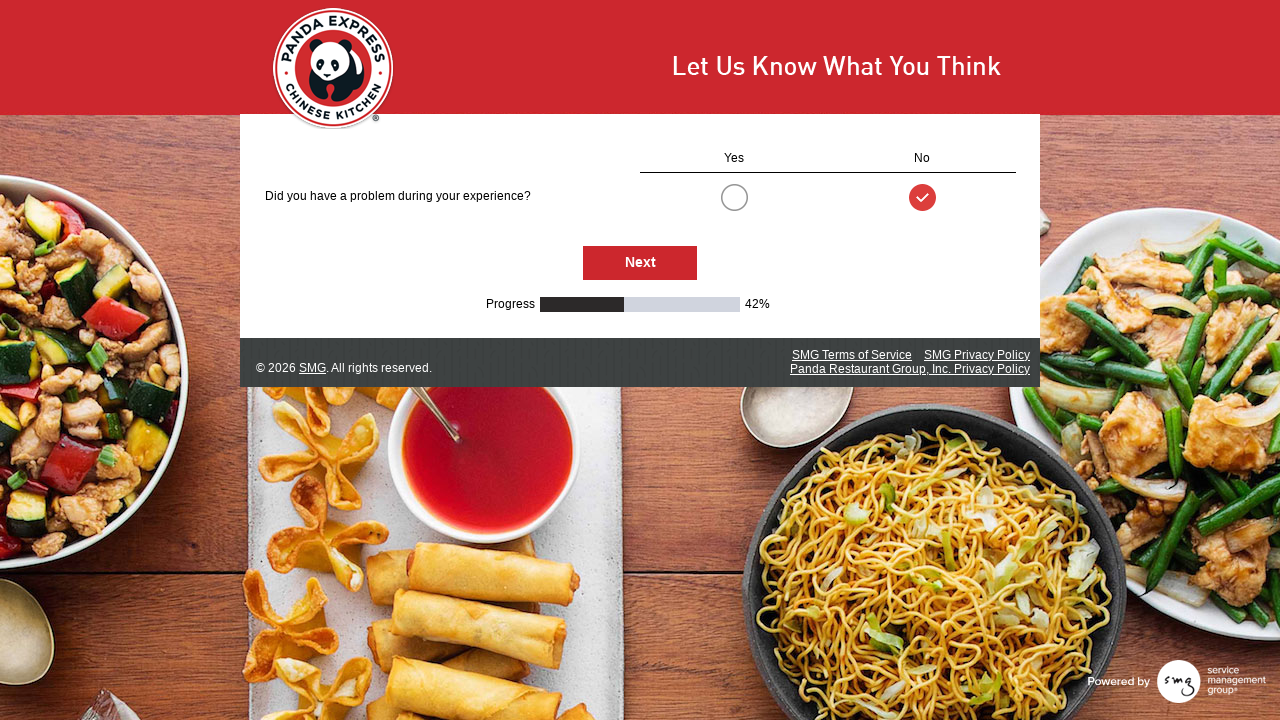

Clicked Next button to continue to next survey page at (640, 263) on #NextButton
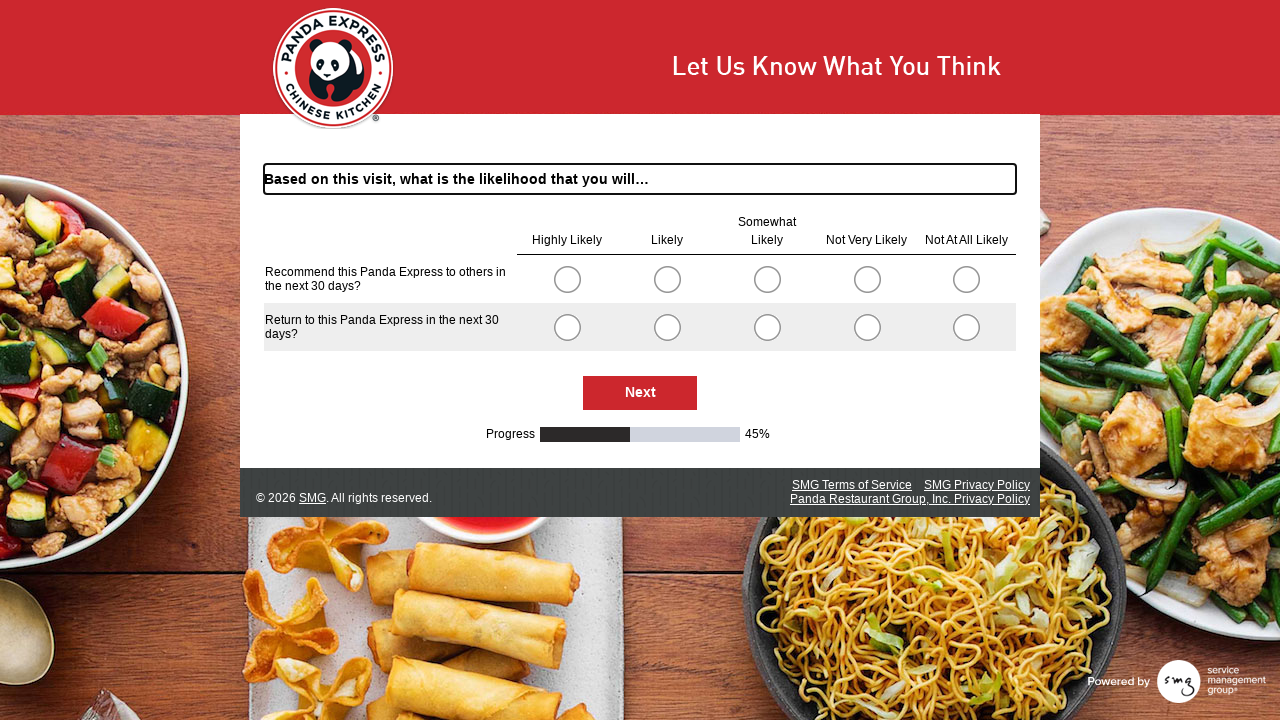

Selected radio button option at index 0
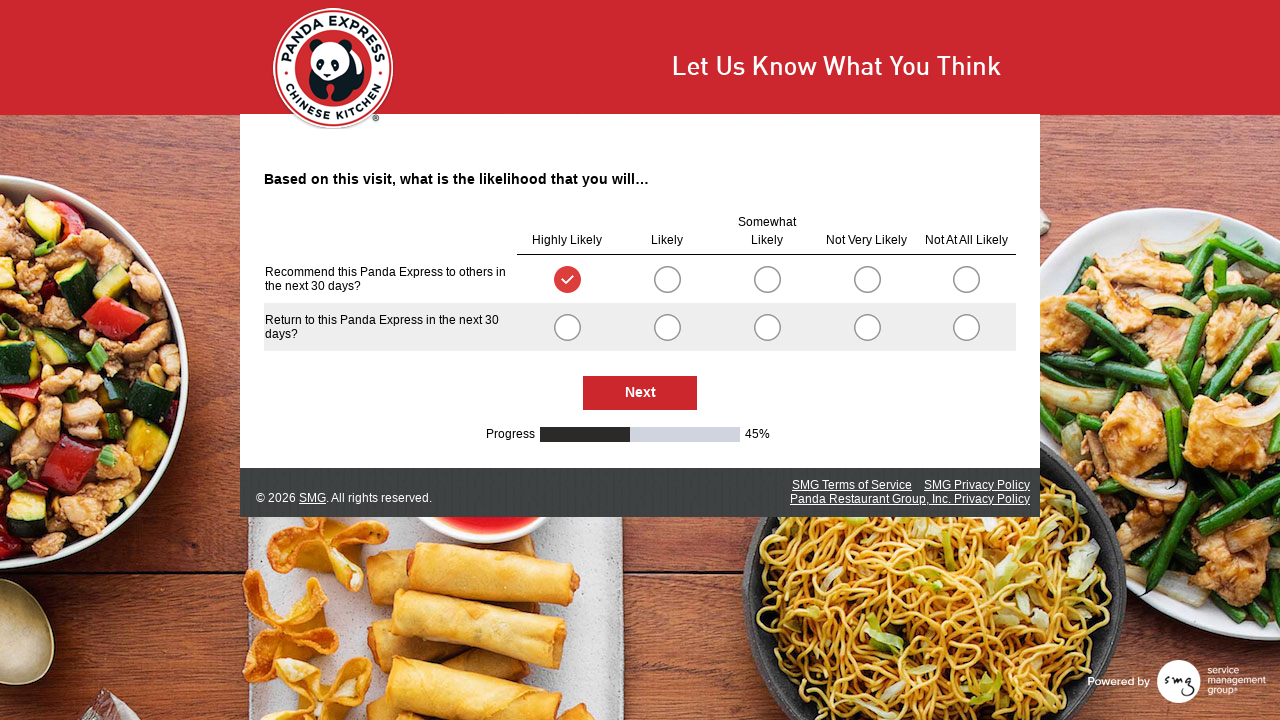

Selected radio button option at index 5
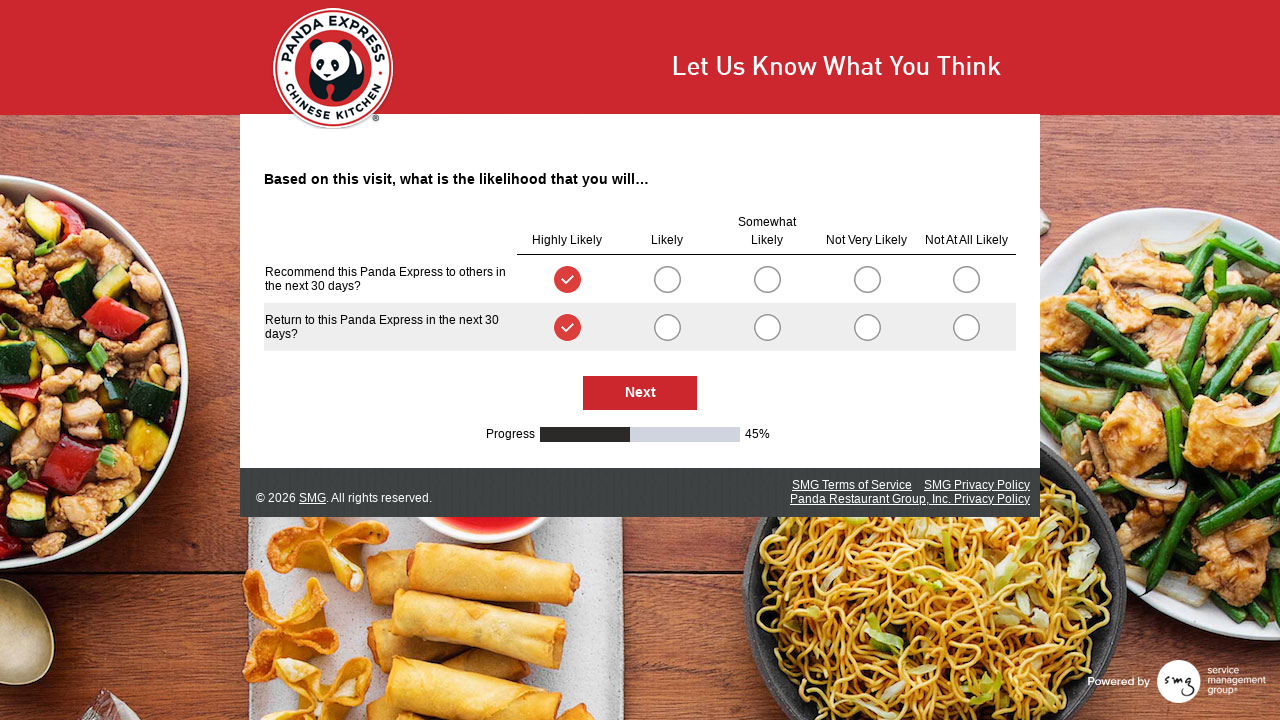

Clicked Next button to continue to next survey page at (640, 393) on #NextButton
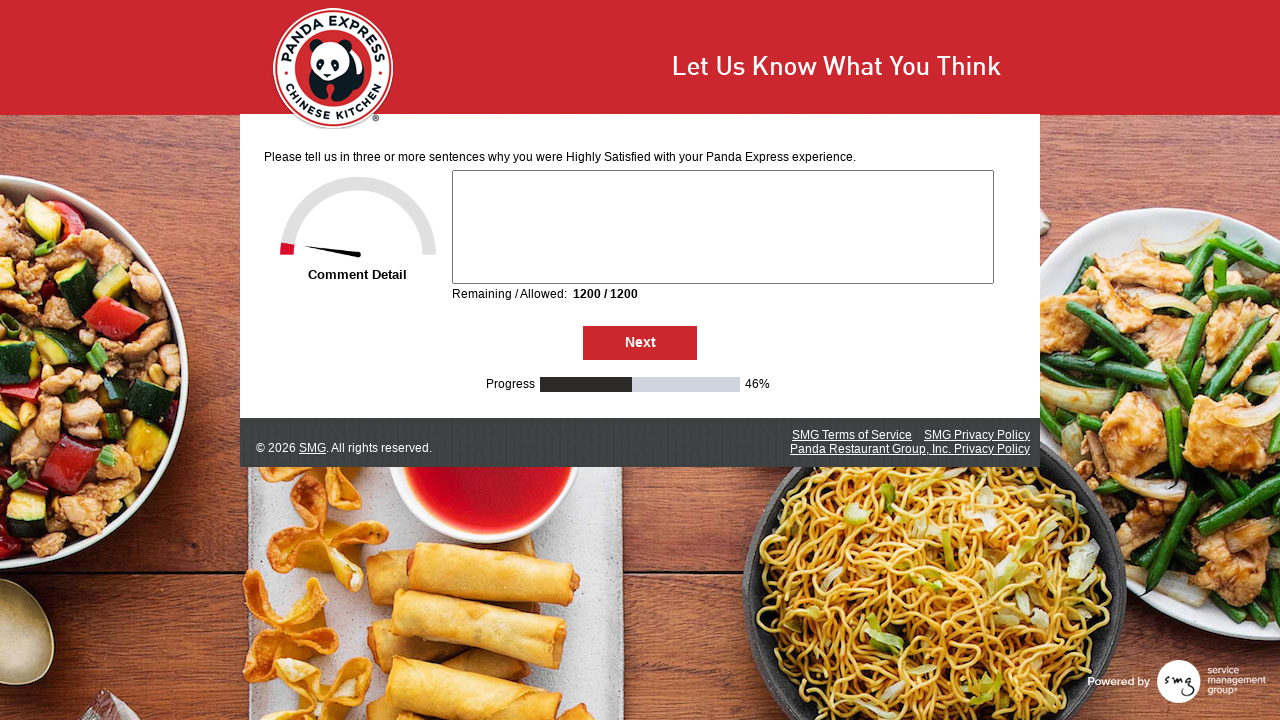

Clicked Next button to continue to next survey page at (640, 343) on #NextButton
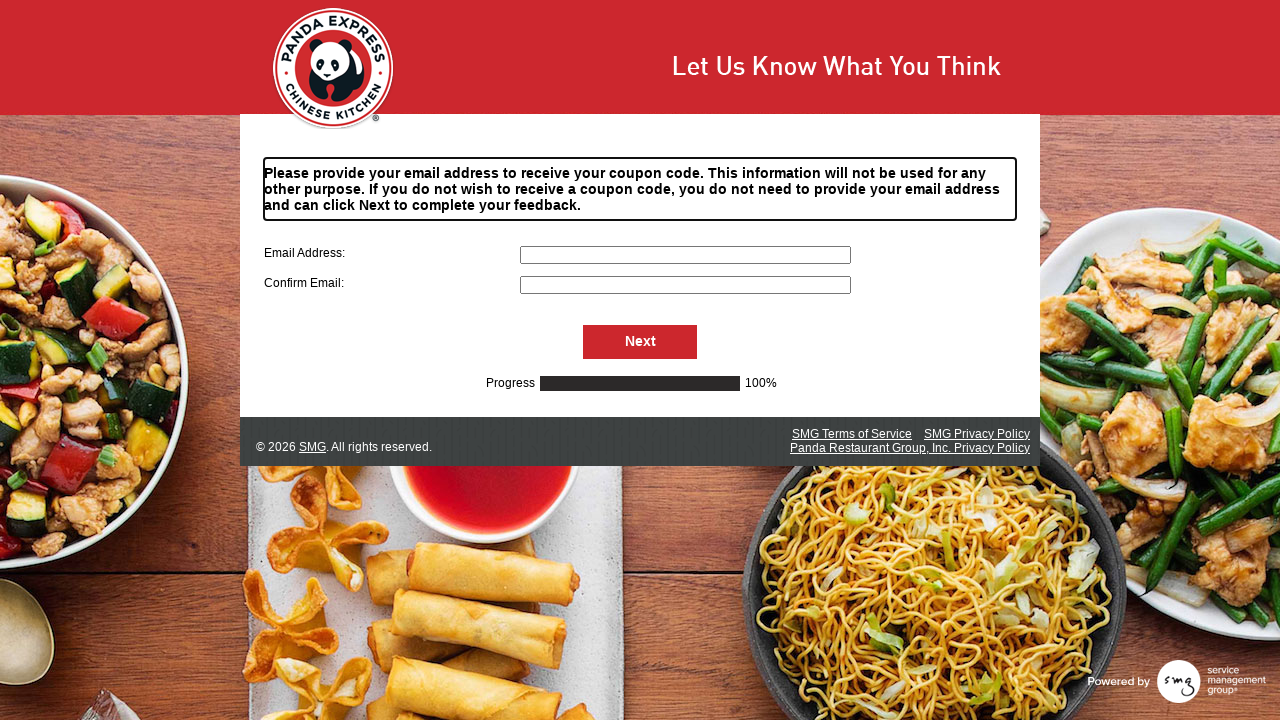

Filled primary email field (S000057) with 'testuser247@example.com' on #S000057
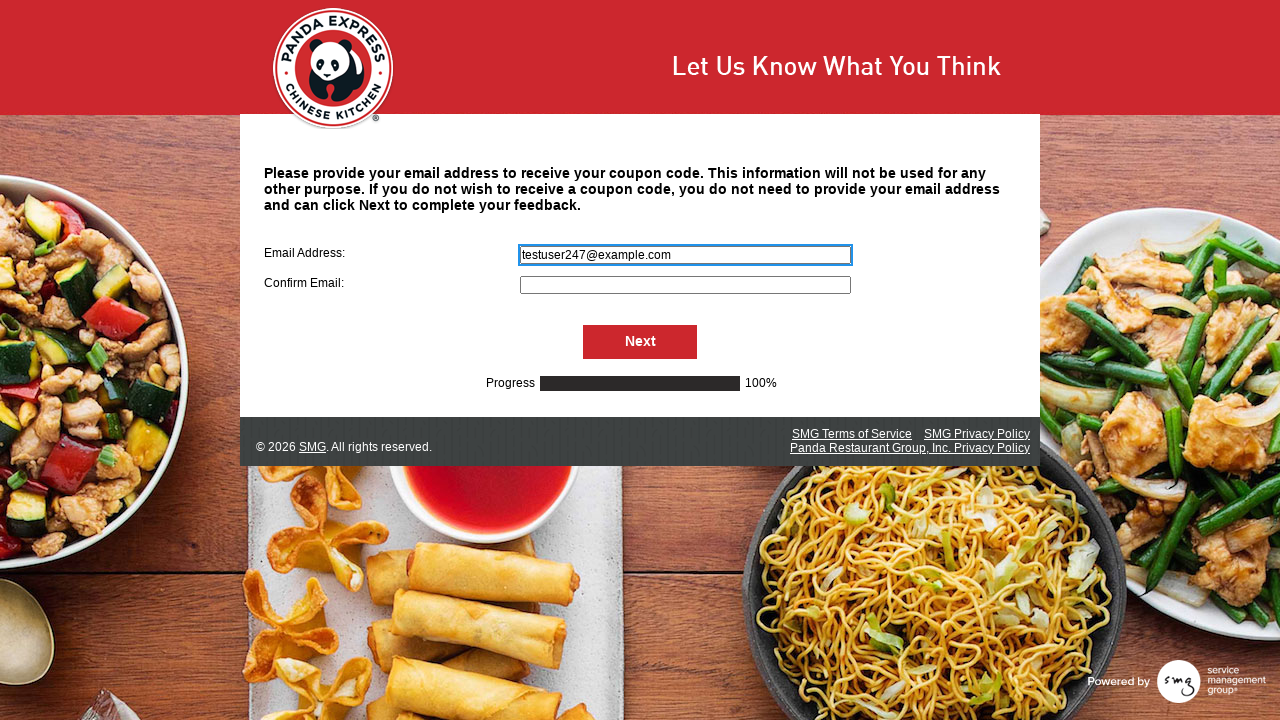

Filled secondary email field (S000064) with 'testuser247@example.com' on #S000064
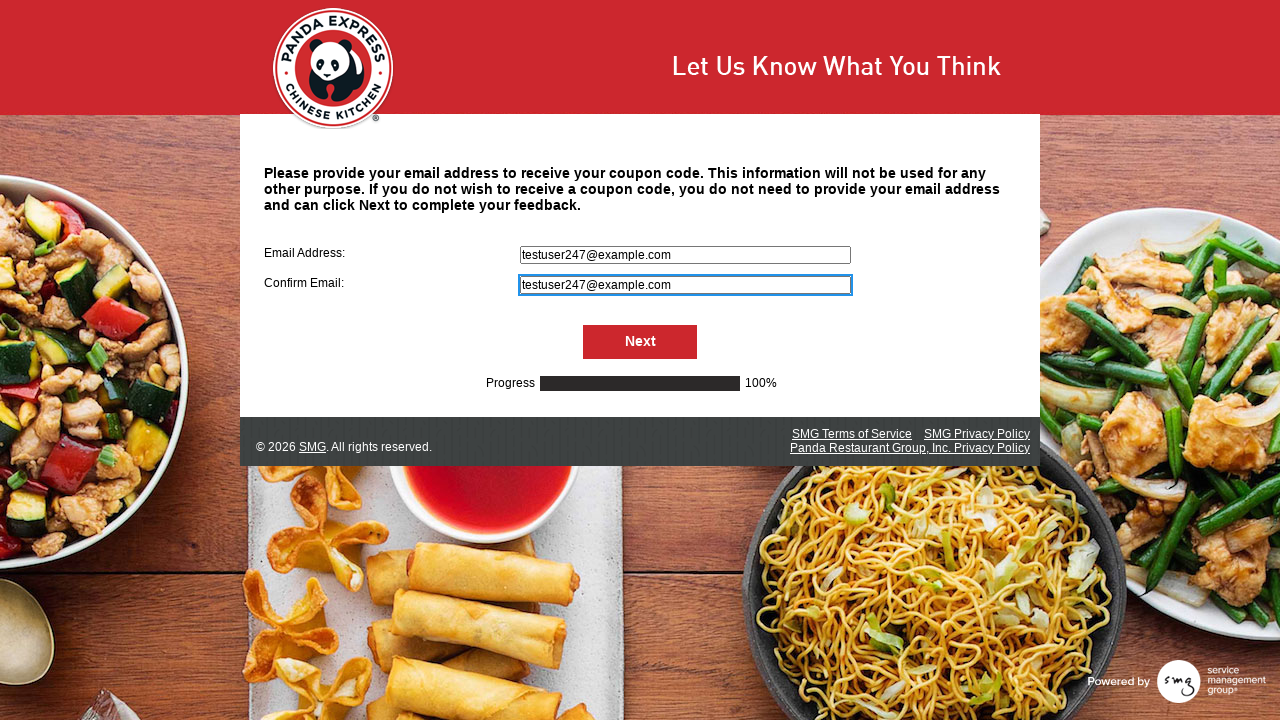

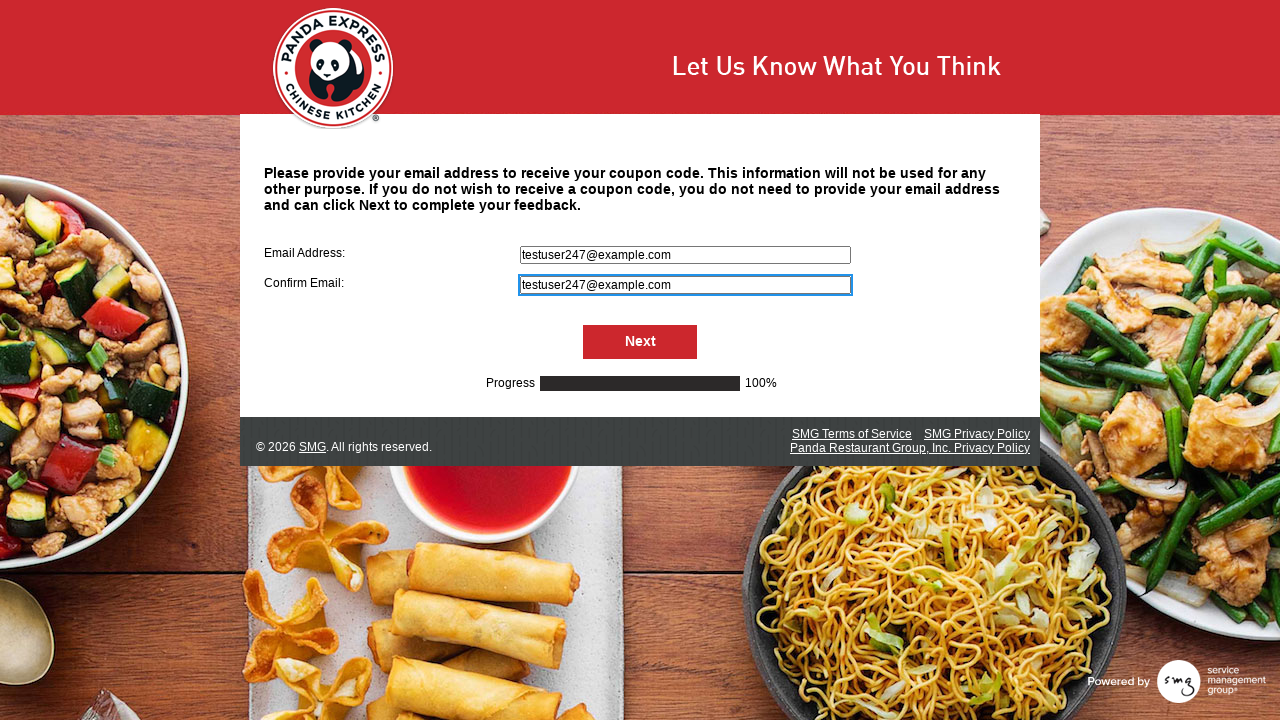